Tests alert handling functionality by triggering a prompt alert, entering text into it, and dismissing it

Starting URL: http://omayo.blogspot.com/

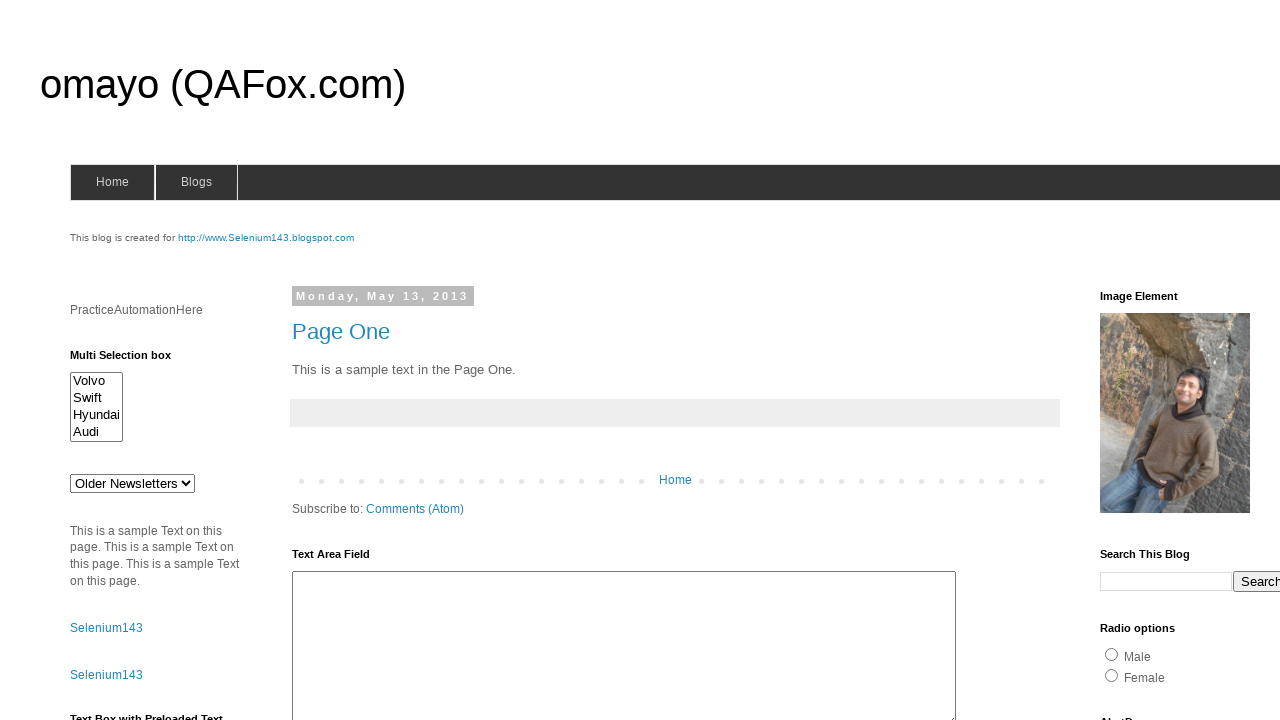

Clicked prompt button to trigger alert at (1140, 361) on #prompt
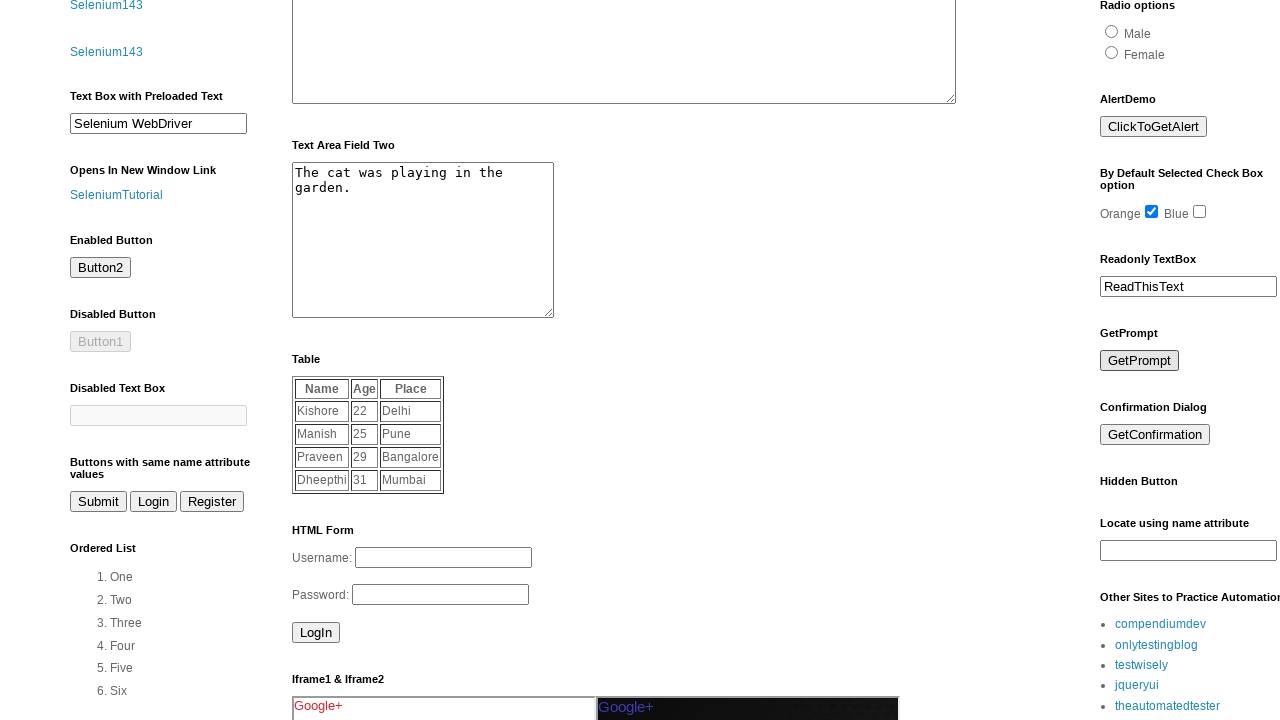

Registered dialog handler to accept prompt with text 'Kanna'
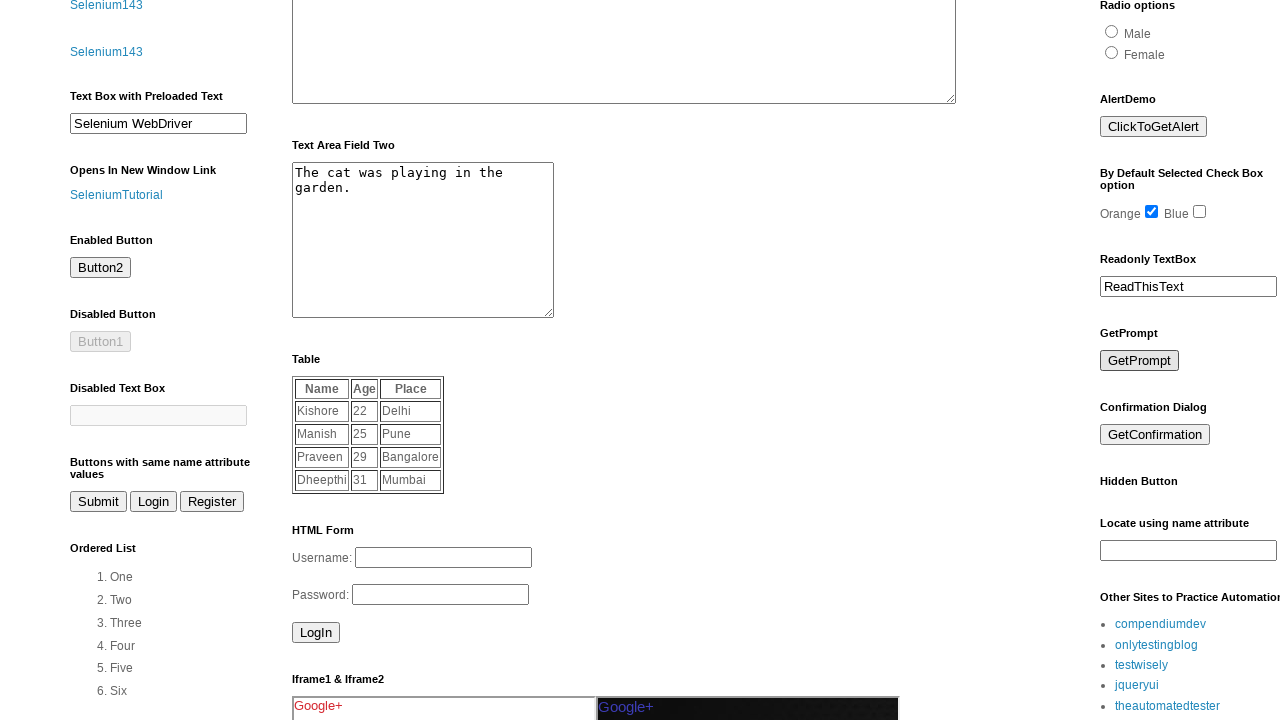

Clicked prompt button to trigger and handle dialog at (1140, 361) on #prompt
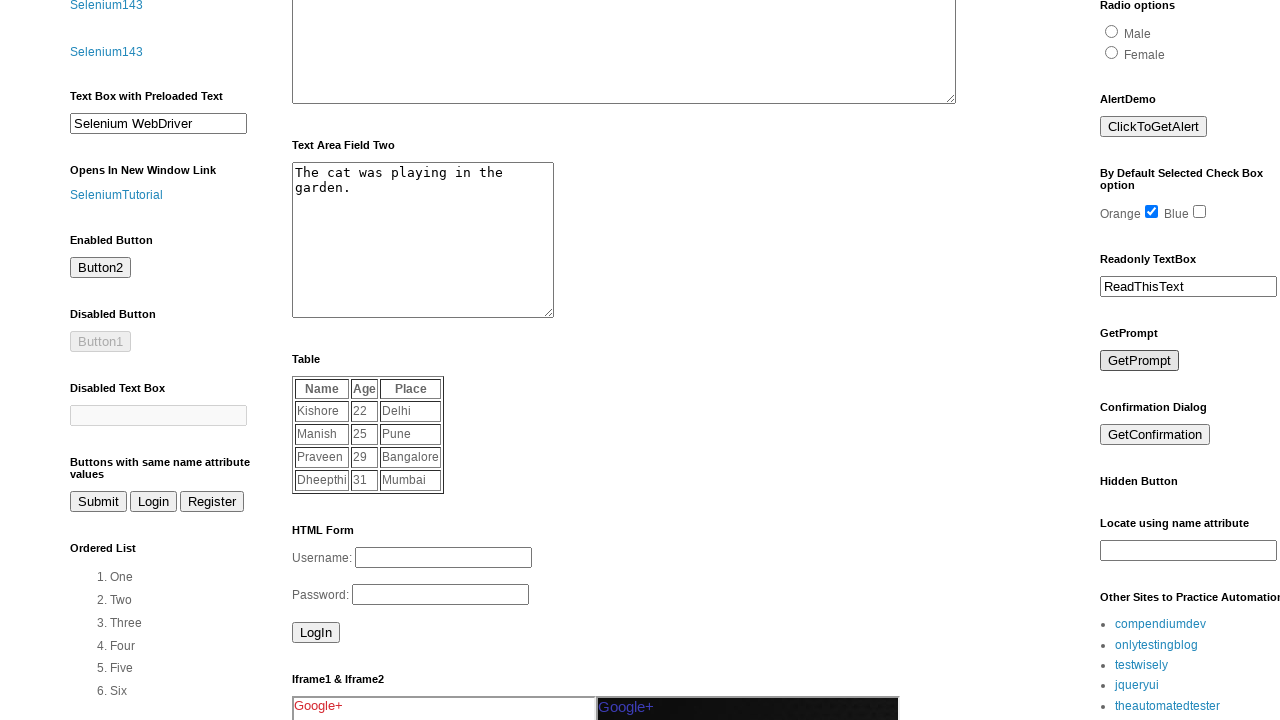

Retrieved current URL: http://omayo.blogspot.com/
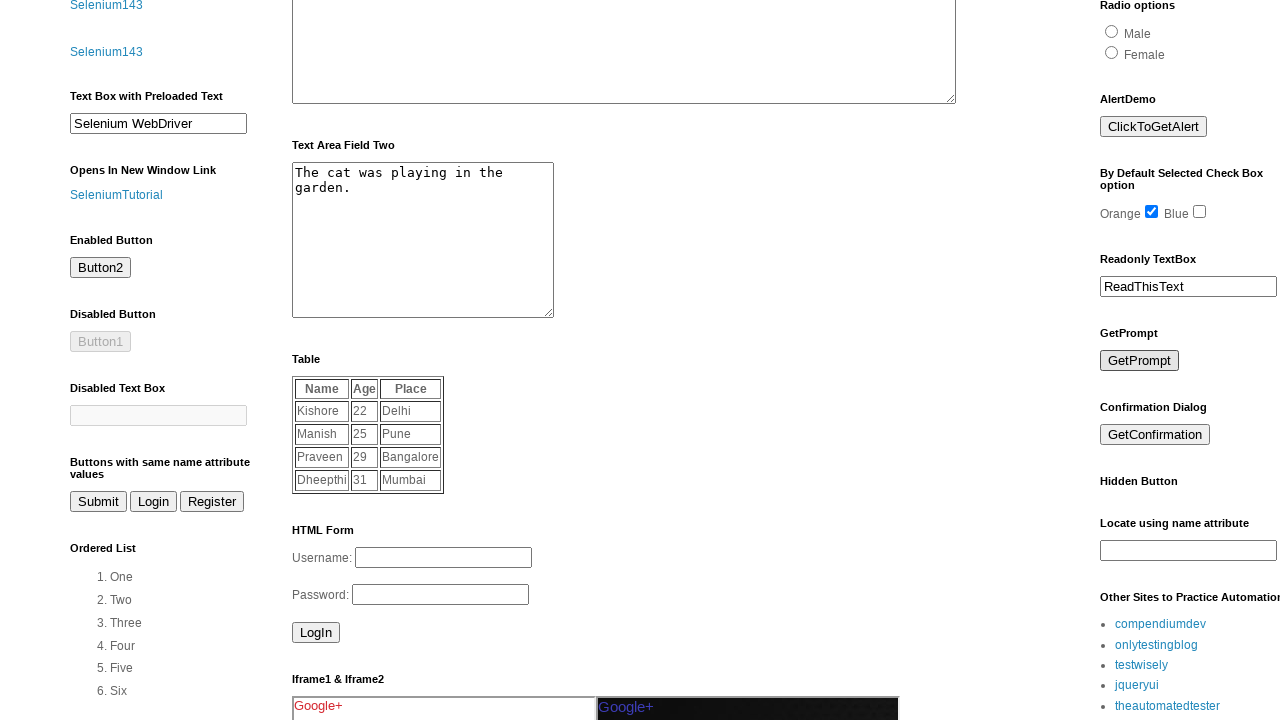

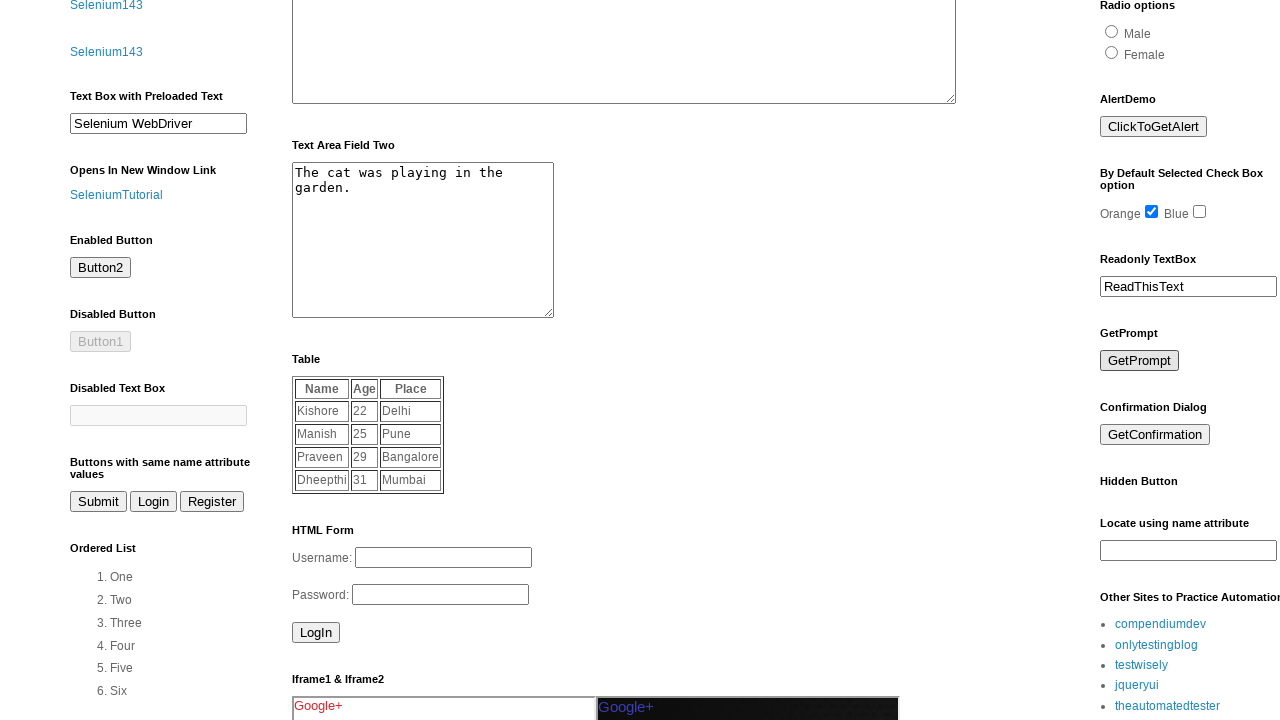